Tests dynamic content loading by clicking the Start button and waiting for the "Hello World!" text to become visible on the page.

Starting URL: https://the-internet.herokuapp.com/dynamic_loading/1

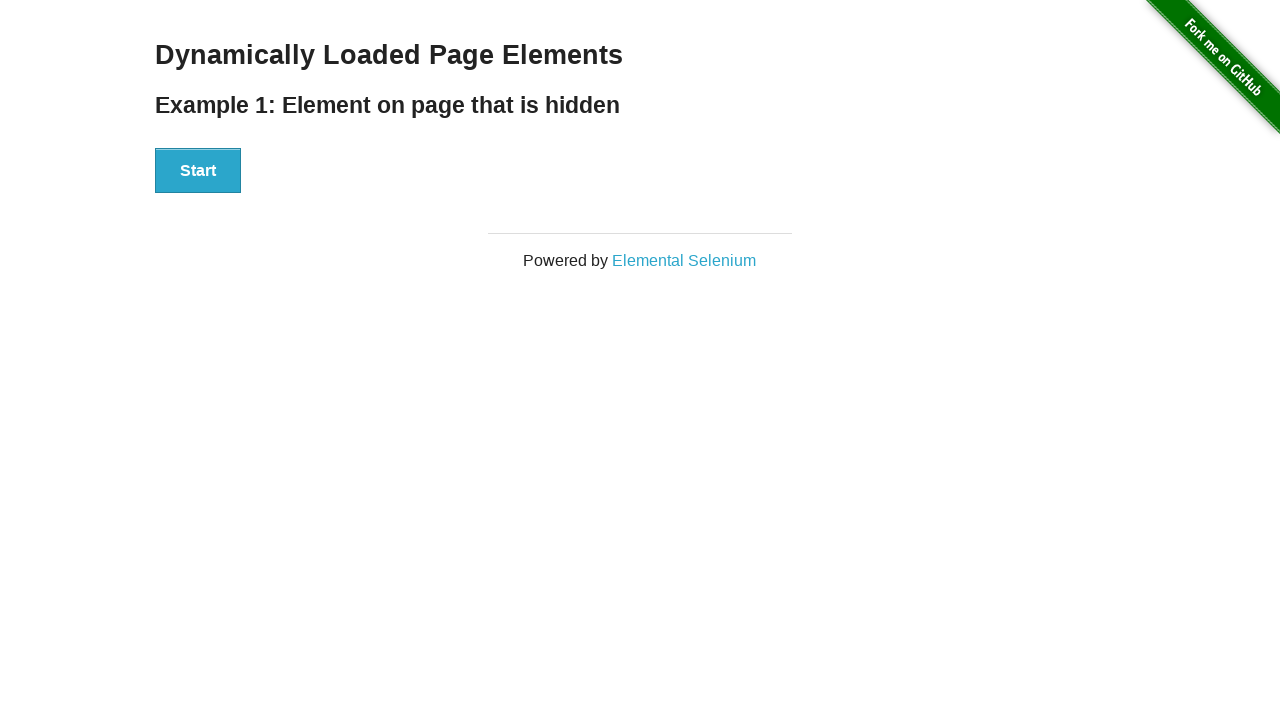

Clicked the Start button to initiate dynamic content loading at (198, 171) on xpath=//button[.='Start']
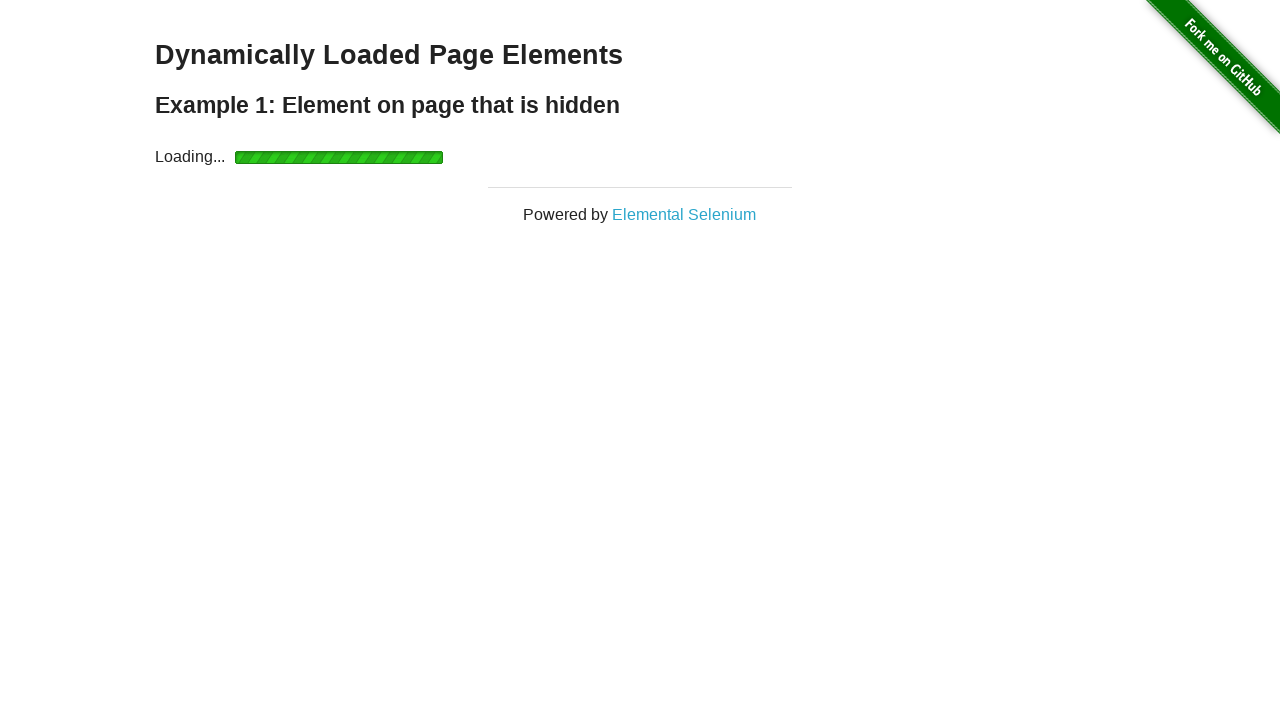

Waited for 'Hello World!' text to become visible
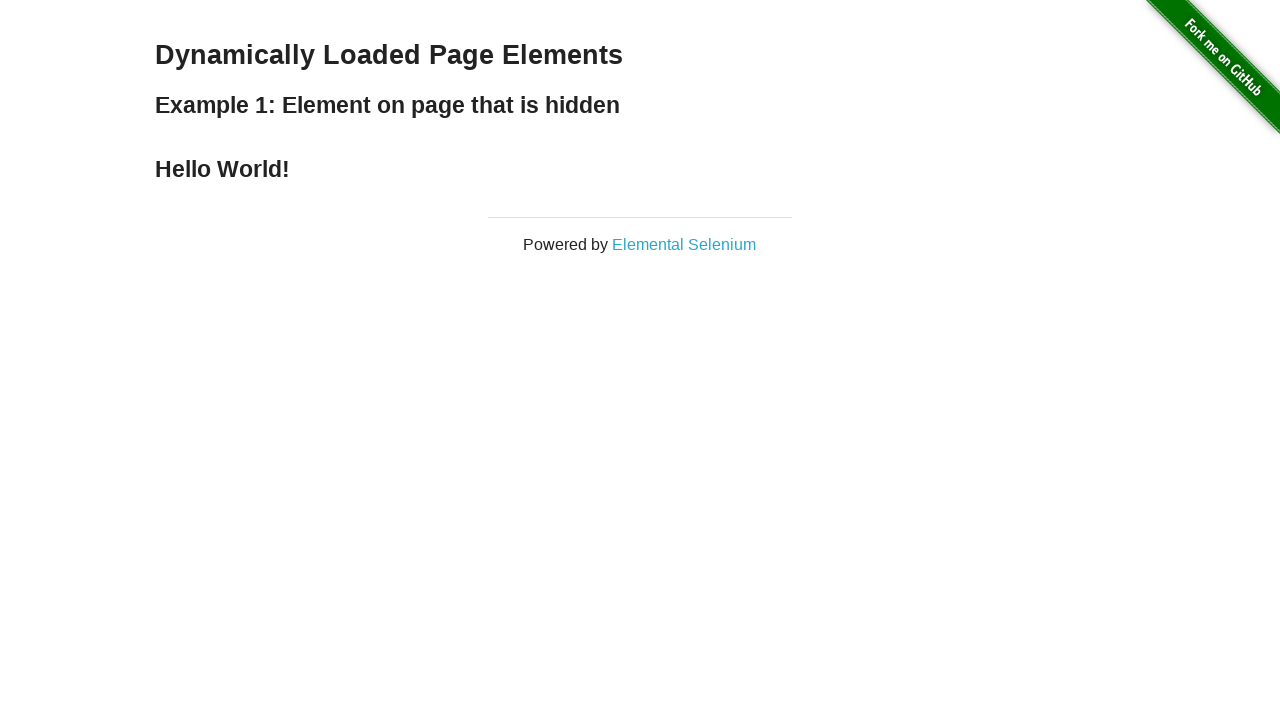

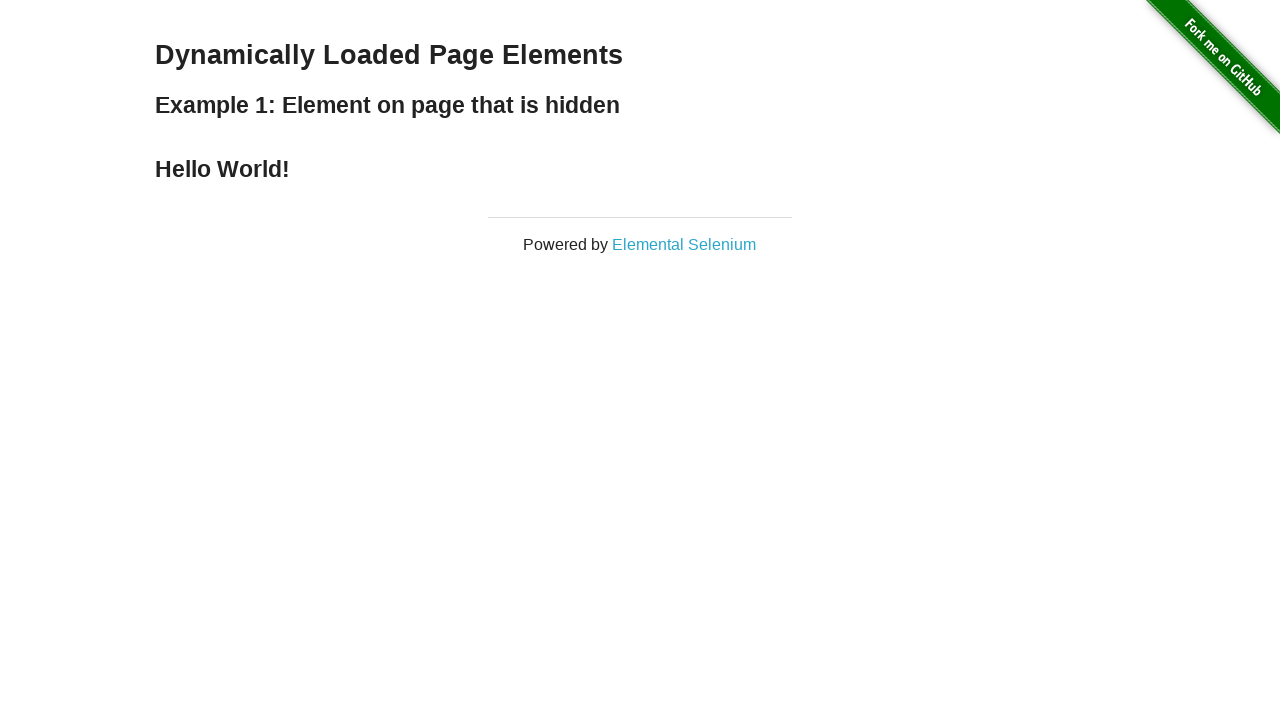